Tests basic form interactions including filling text fields, checkboxes, radio buttons, and dropdowns on a test page

Starting URL: https://testeroprogramowania.github.io/selenium/

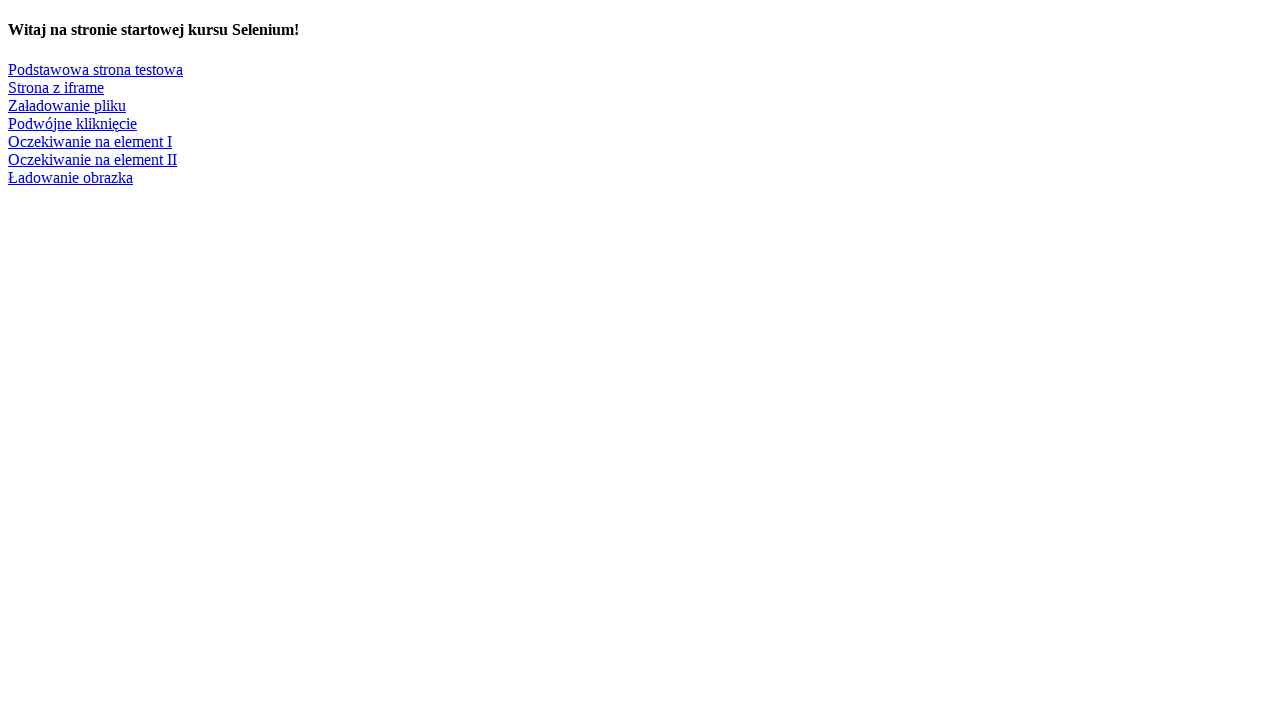

Clicked on 'Podstawowa strona testowa' link to navigate to basic test page at (96, 69) on text=Podstawowa strona testowa
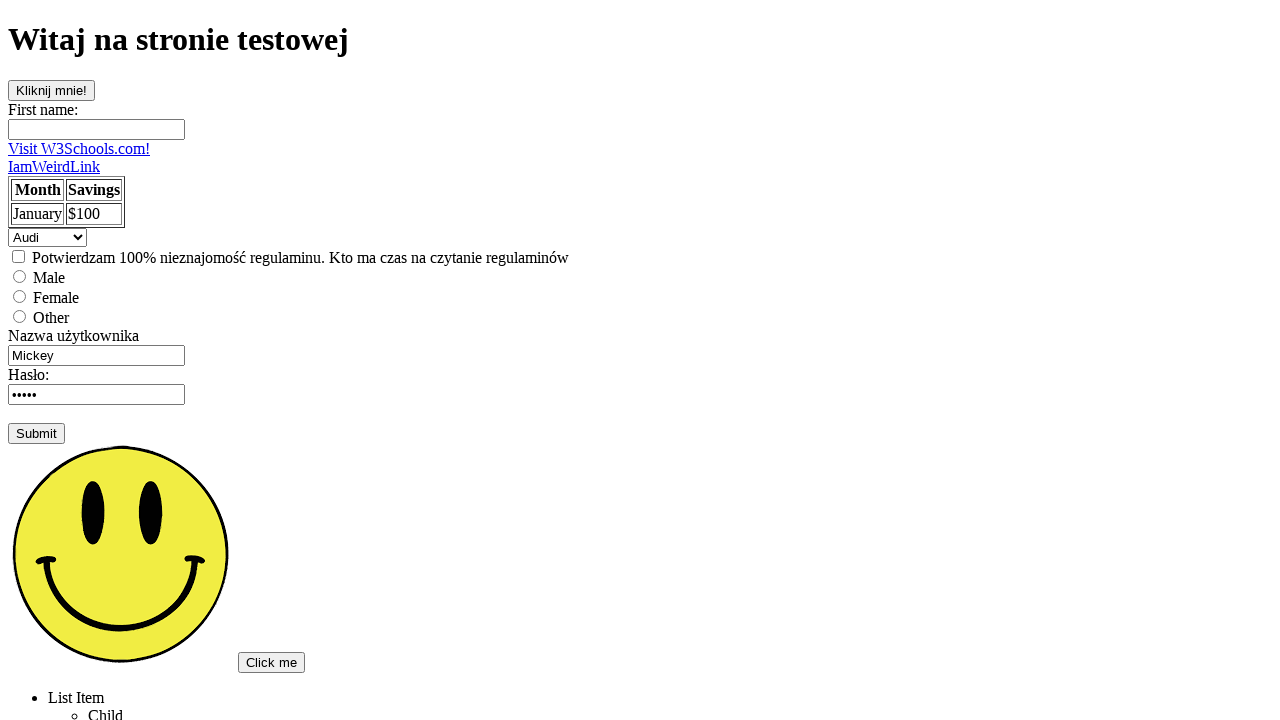

Filled first name field with 'Judyta' on #fname
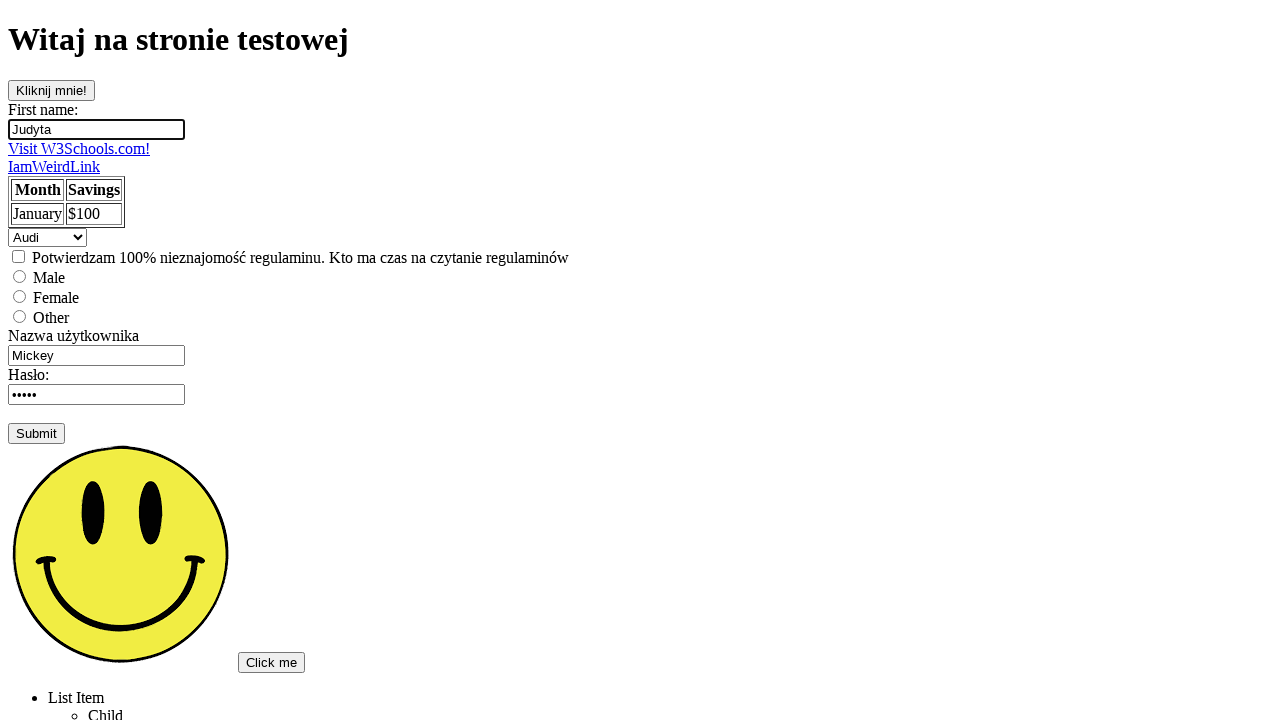

Cleared username field on input[name='username']
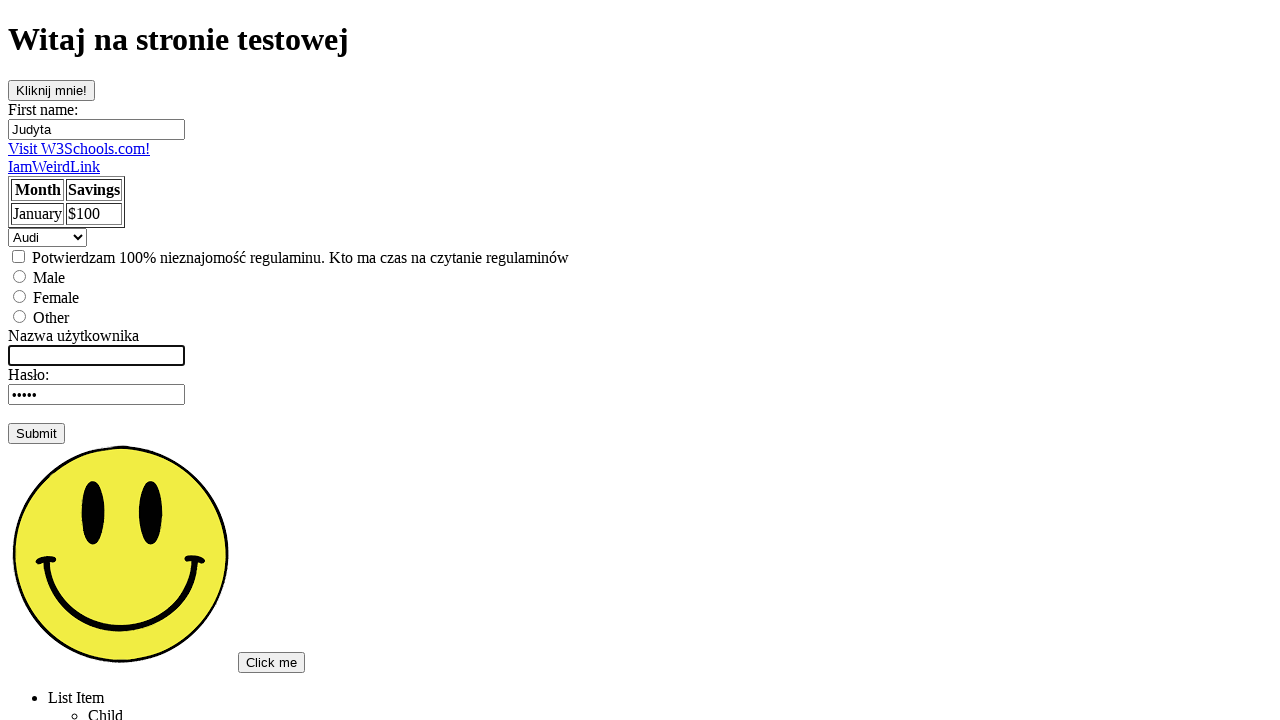

Filled username field with 'Judyta29' on input[name='username']
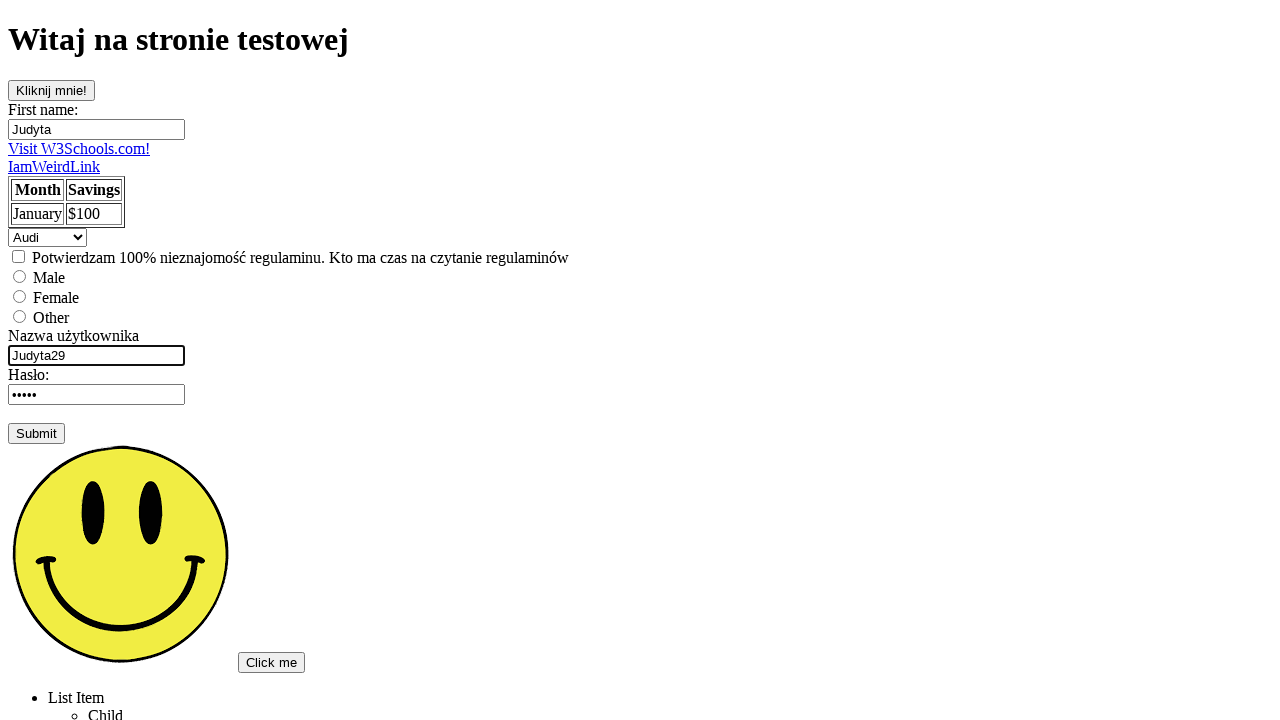

Pressed Tab on username field on input[name='username']
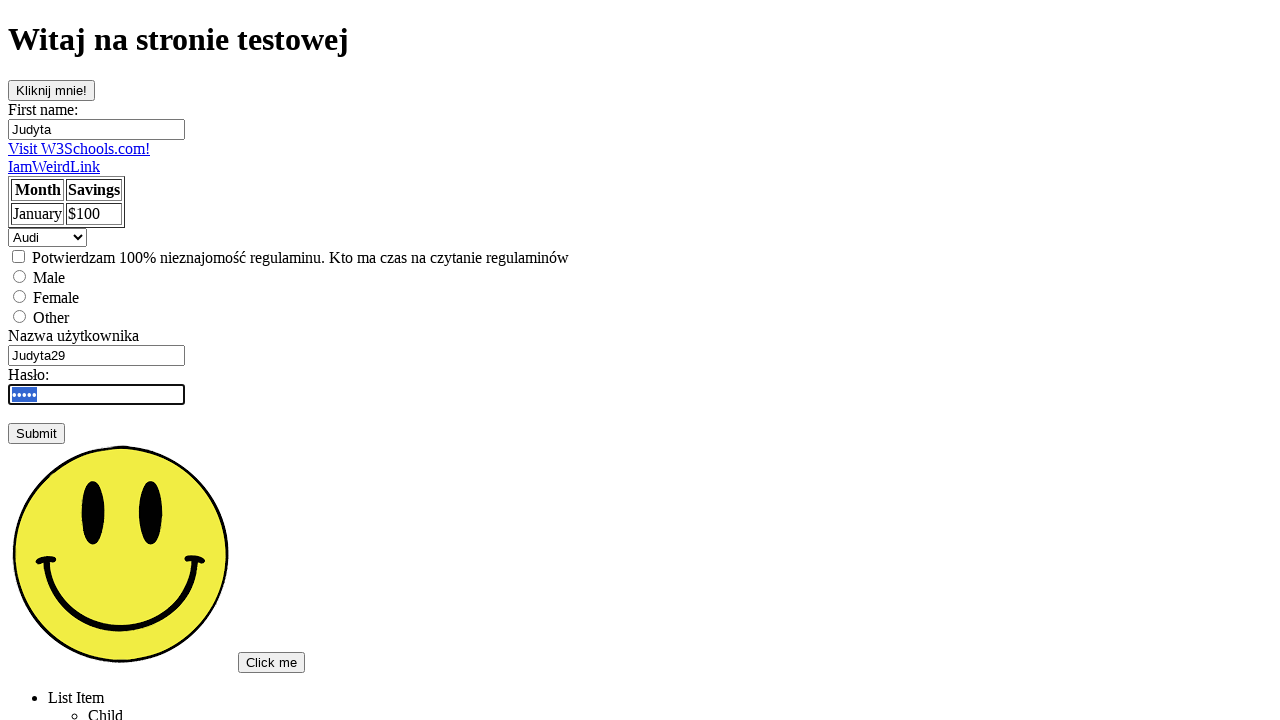

Pressed Tab on password field on input[name='password']
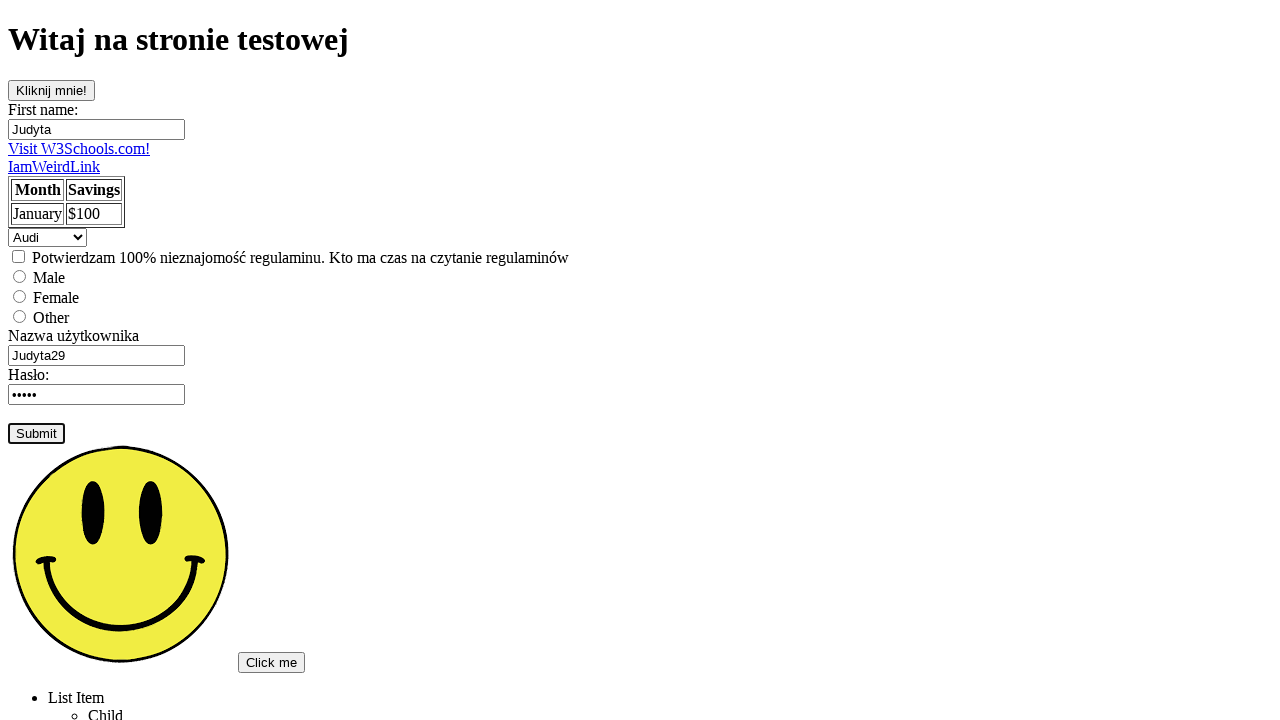

Pressed Enter on password field on input[name='password']
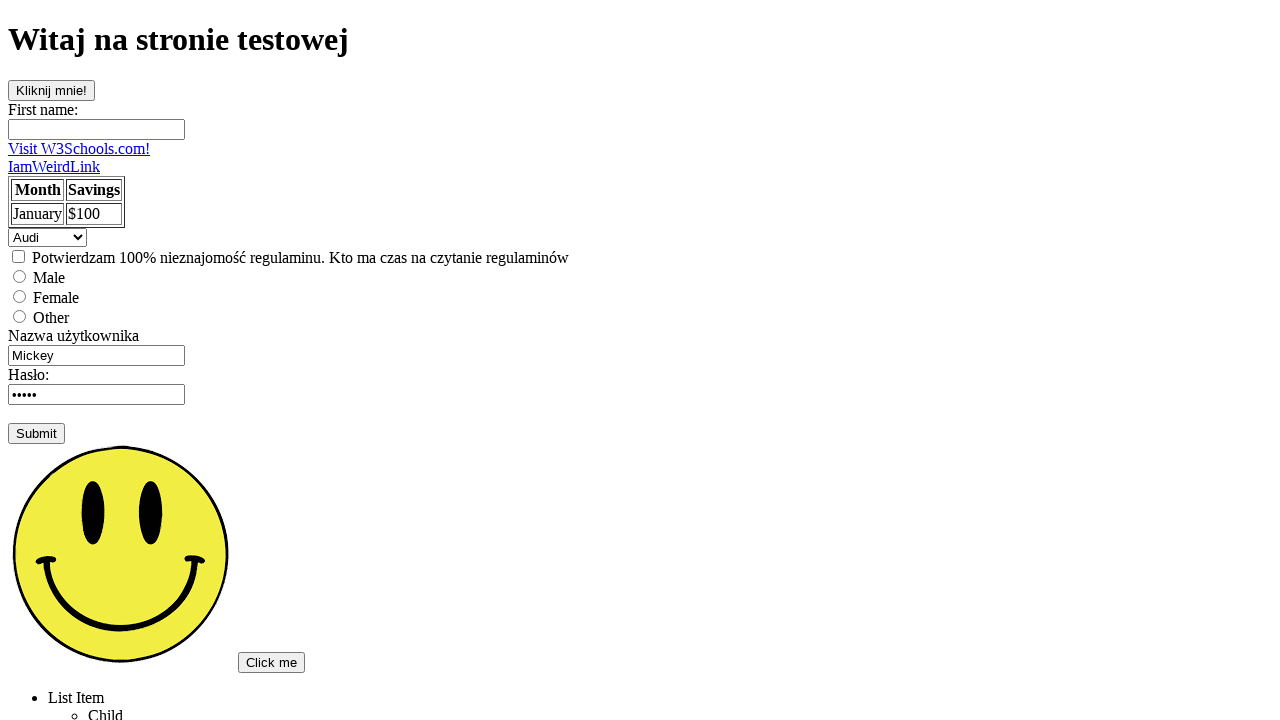

Set up dialog handler to accept alerts
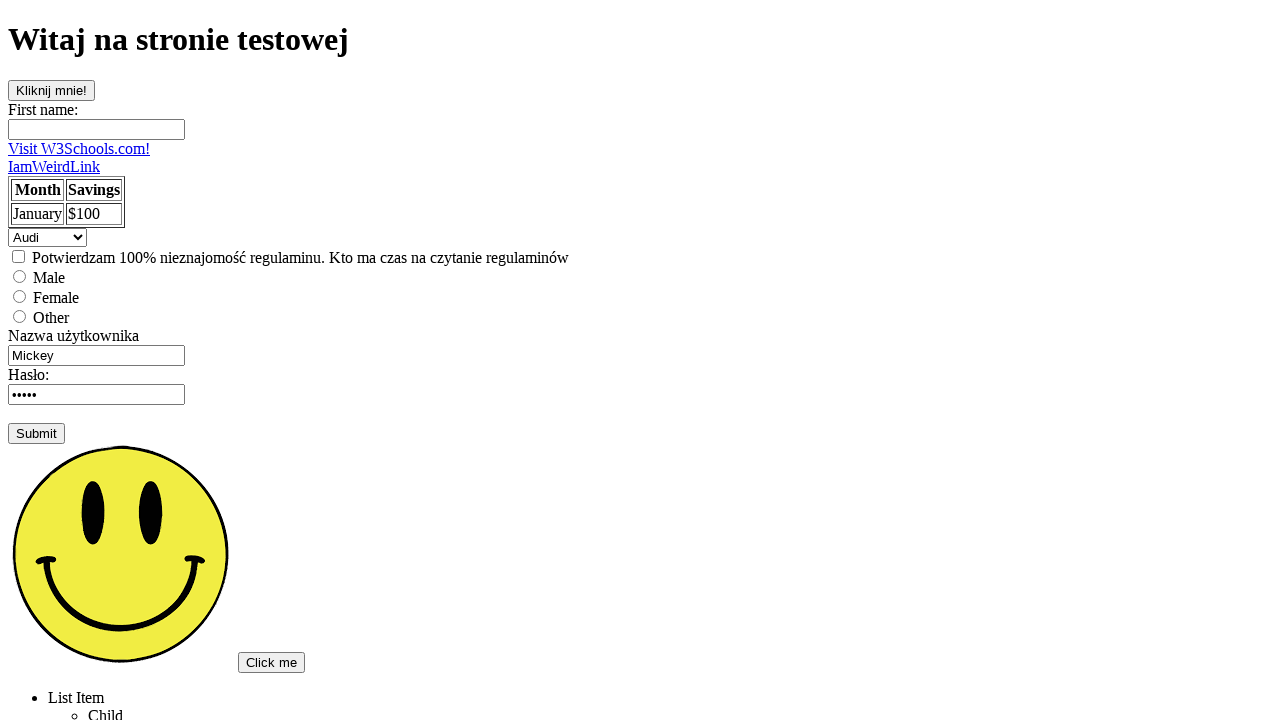

Clicked checkbox at (18, 256) on input[type='checkbox']
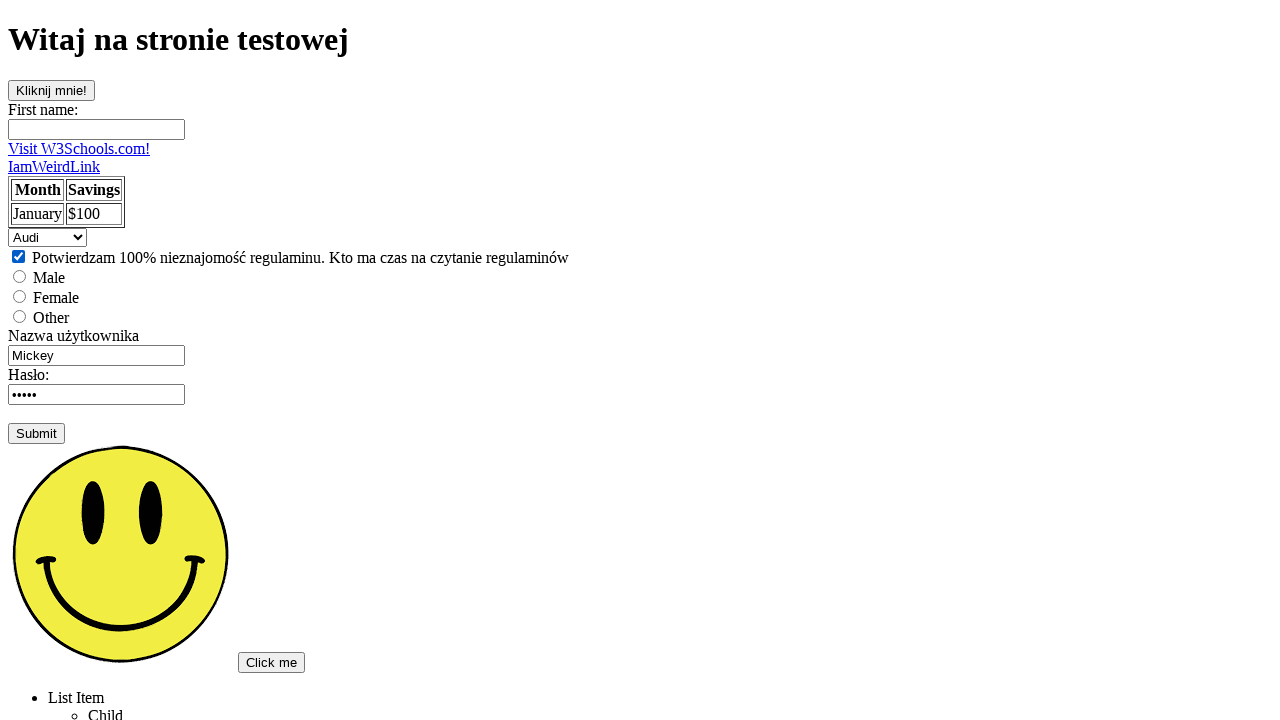

Clicked female radio button at (20, 296) on input[value='female']
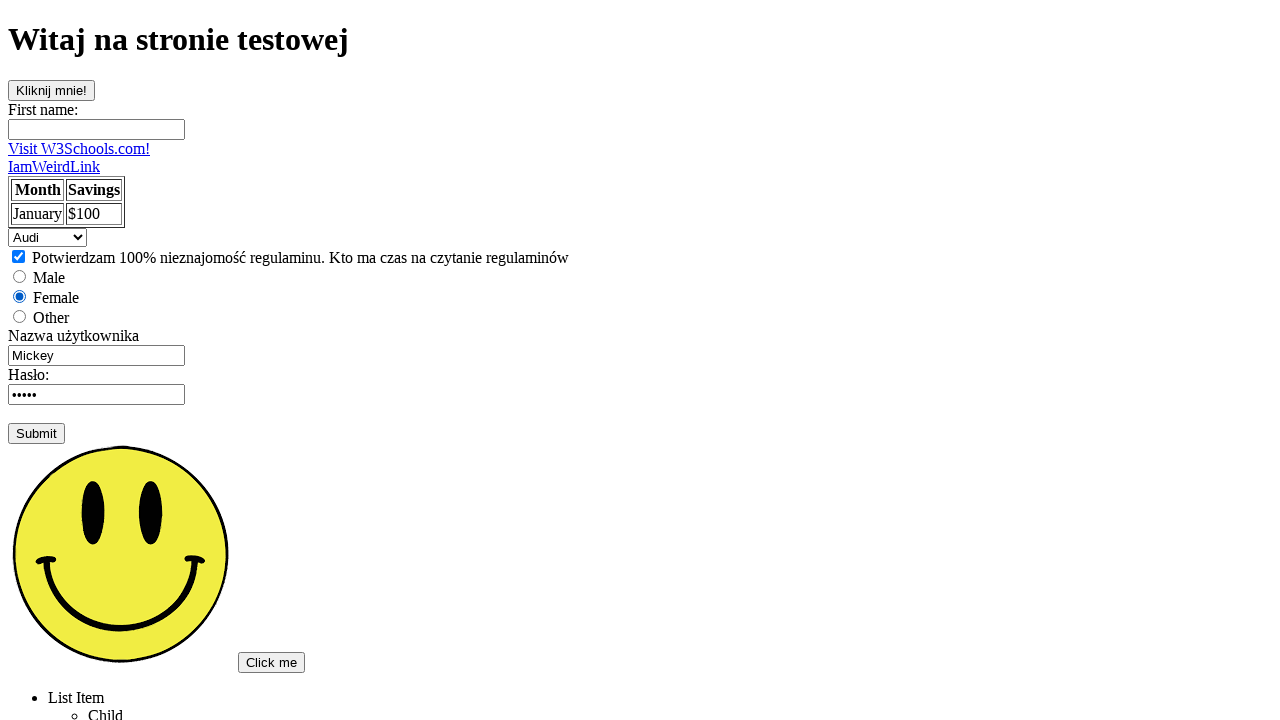

Selected 'Saab' from dropdown on select
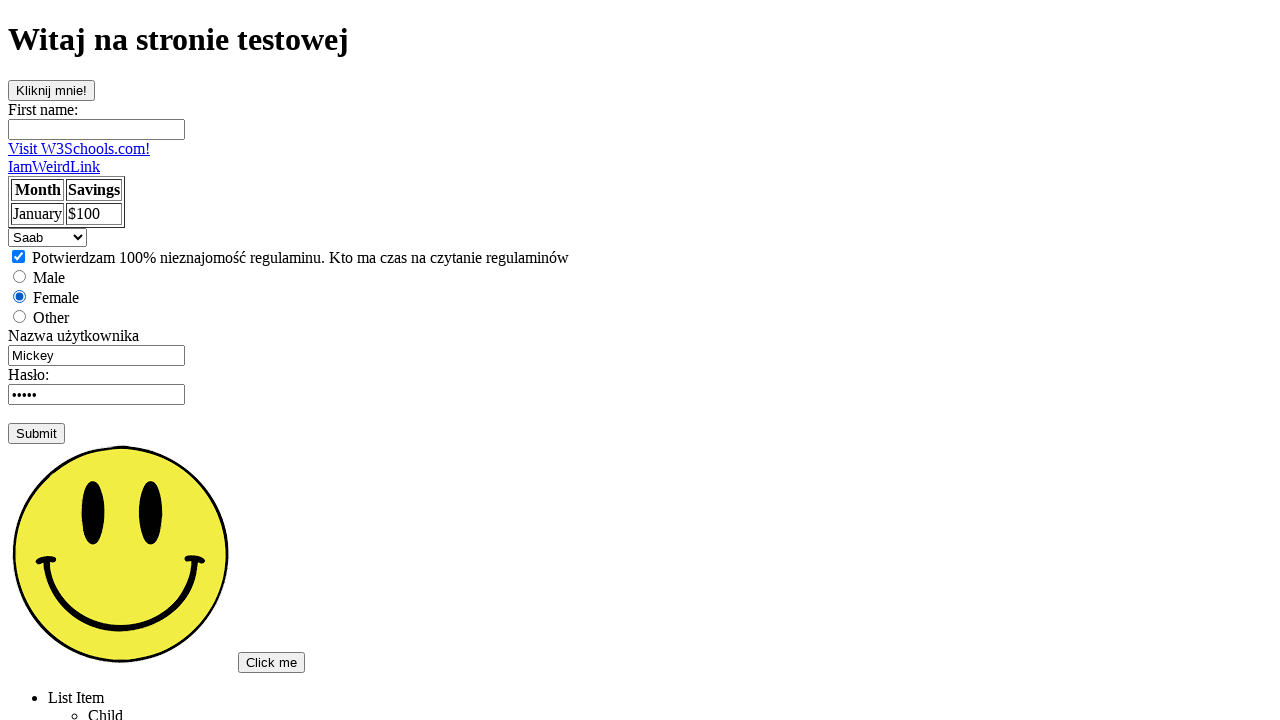

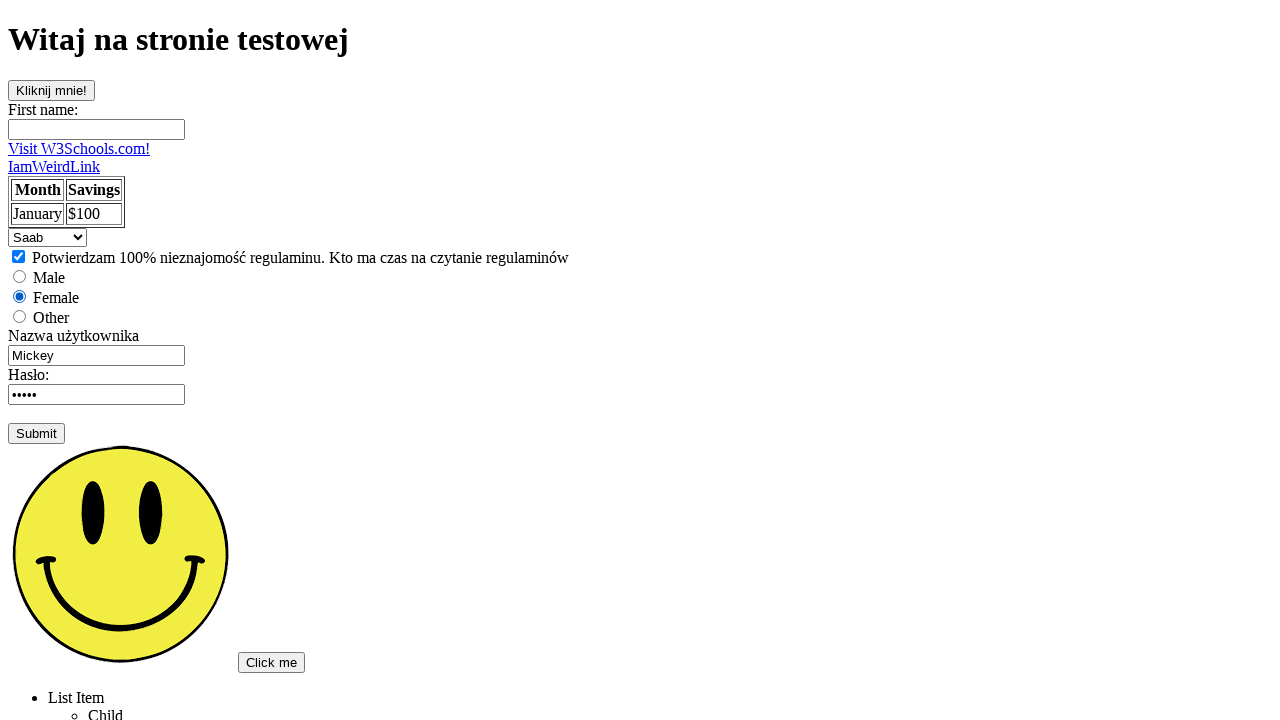